Tests a form submission by filling multiple input fields, leaving zip code empty, and verifying field validation states after submission

Starting URL: https://bonigarcia.dev/selenium-webdriver-java/data-types.html

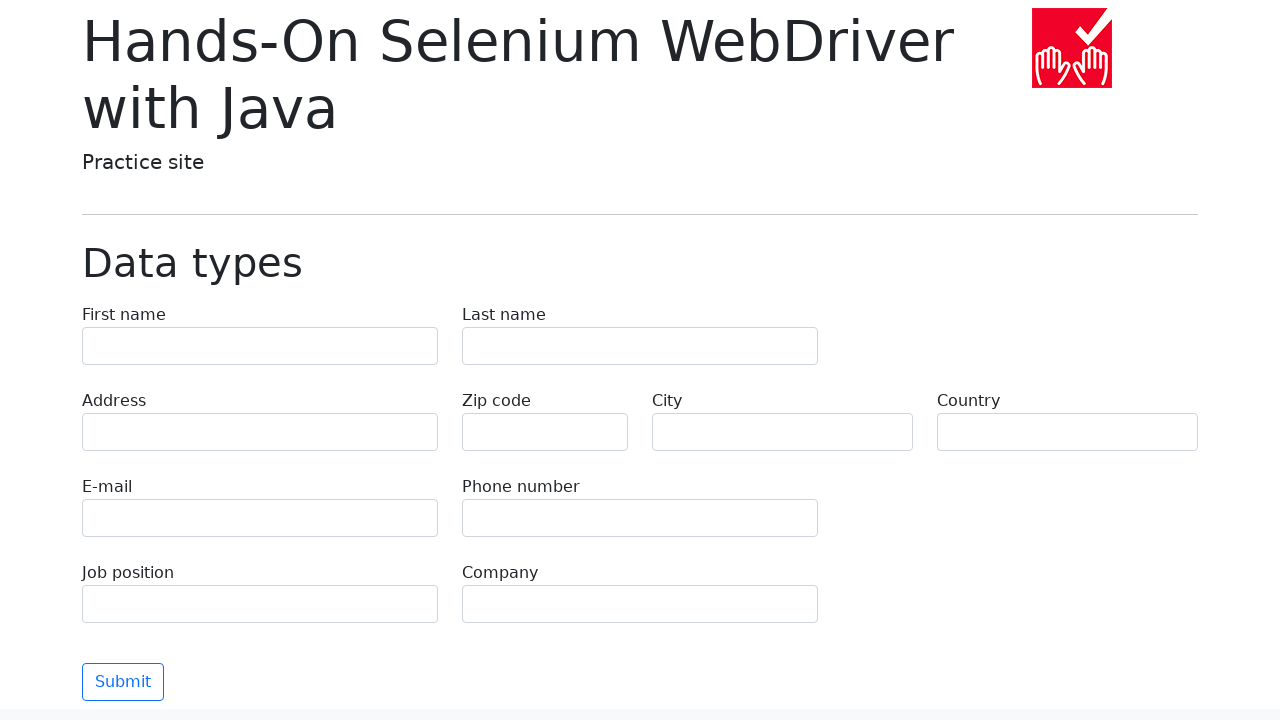

Filled first name field with 'Иван' on input[name="first-name"]
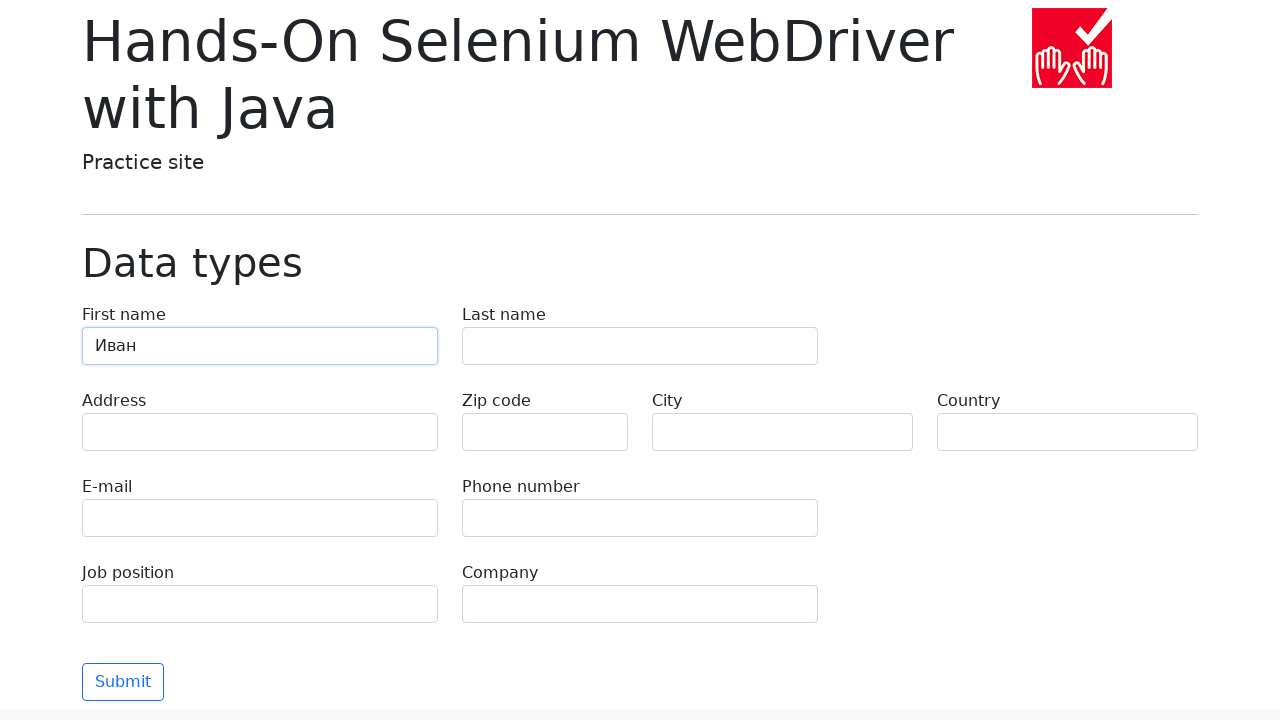

Filled last name field with 'Петров' on input[name="last-name"]
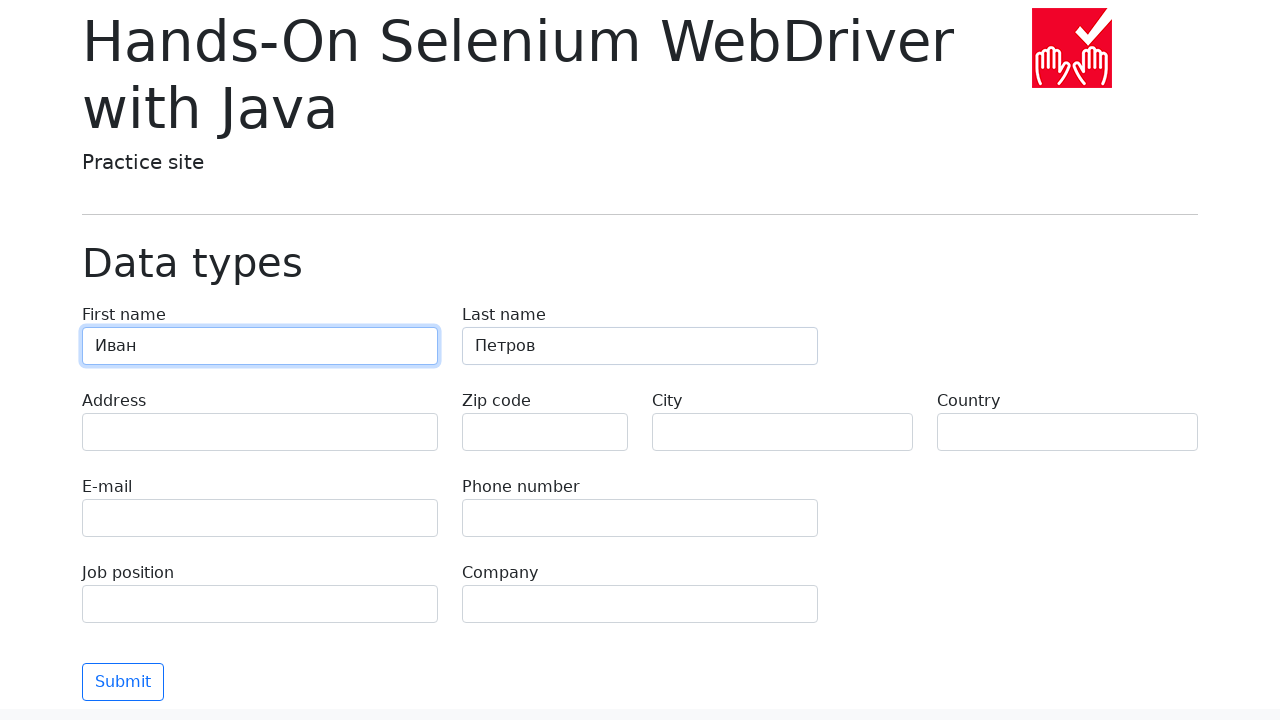

Filled address field with 'Ленина, 55-3' on input[name="address"]
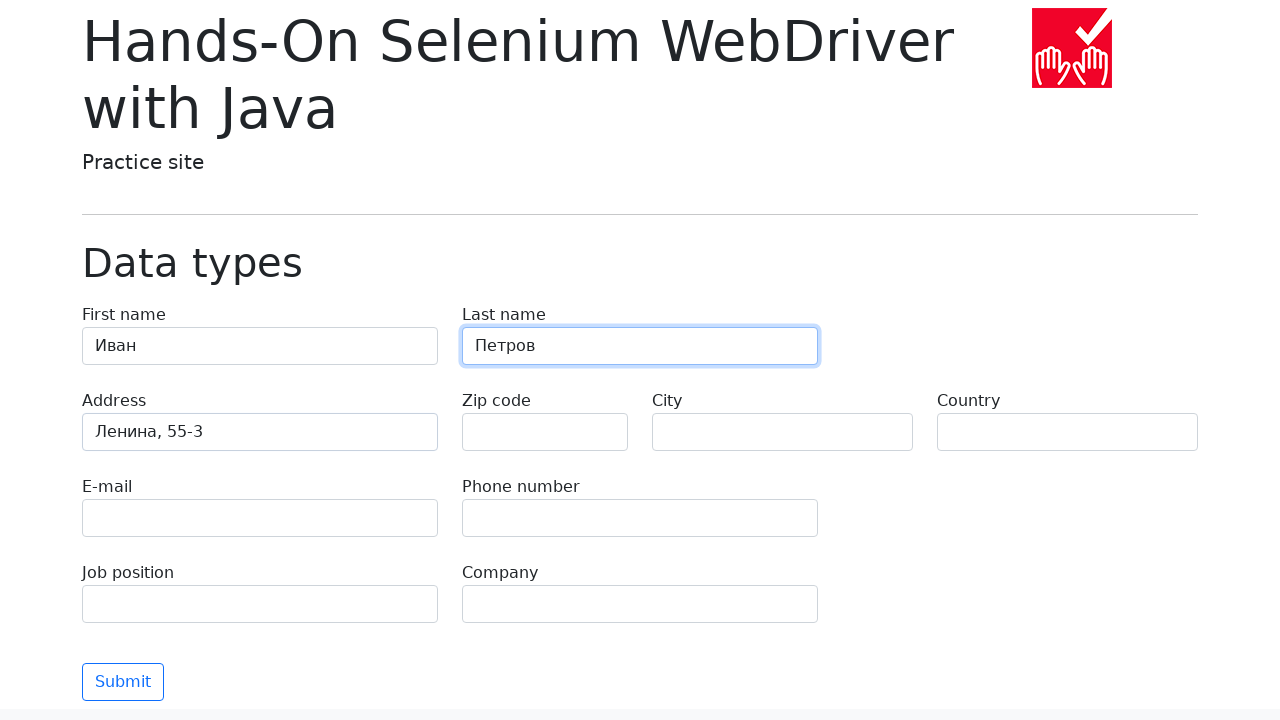

Filled email field with 'test@skypro.com' on input[name="e-mail"]
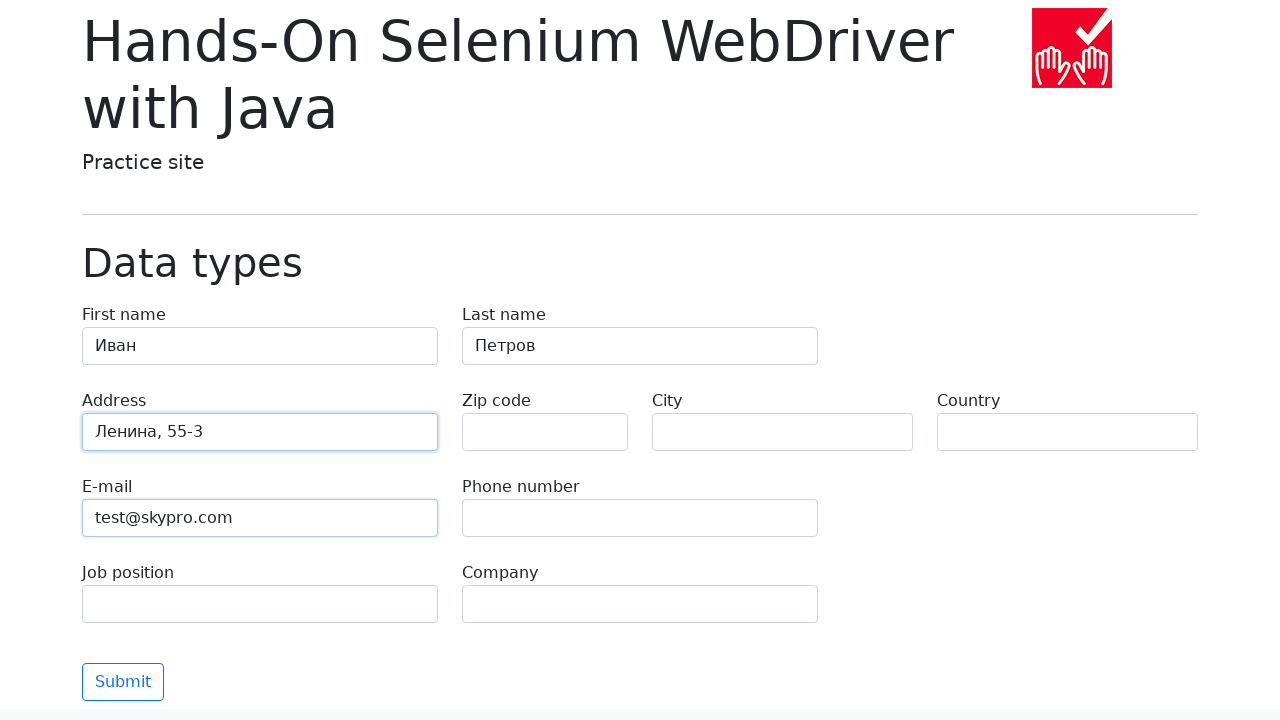

Filled phone number field with '+7985899998787' on input[name="phone"]
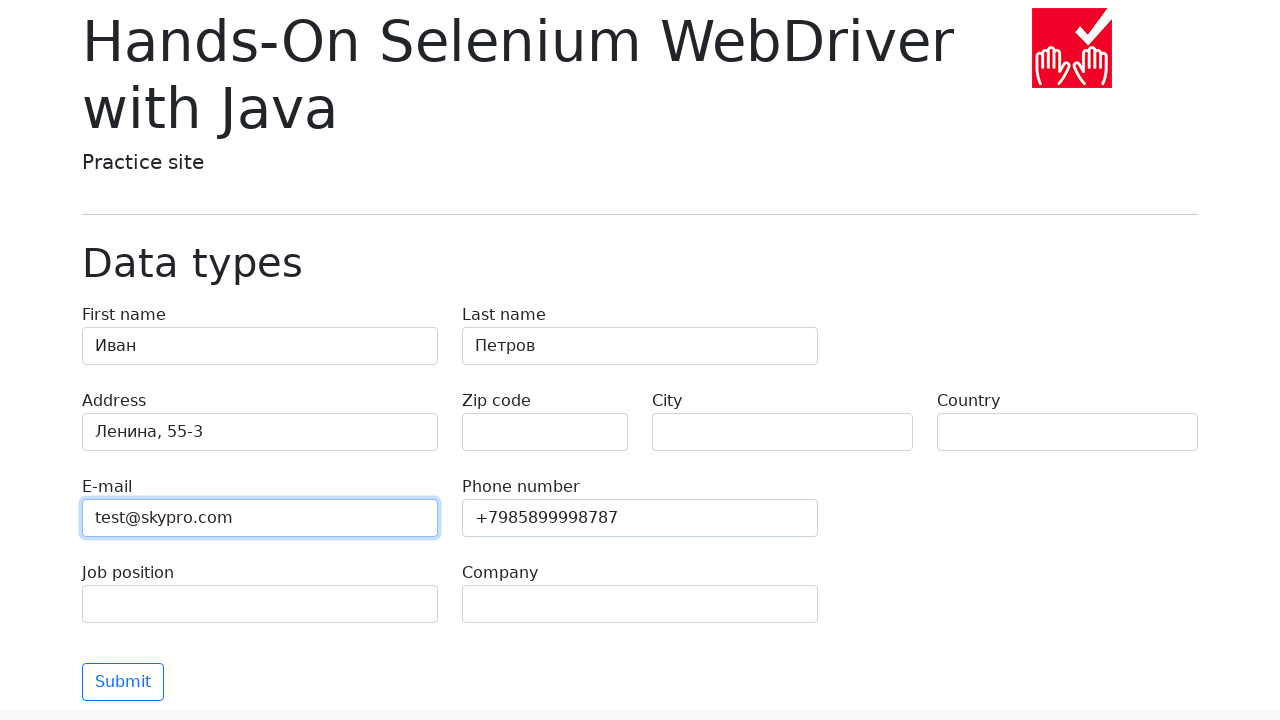

Left zip code field empty on input[name="zip-code"]
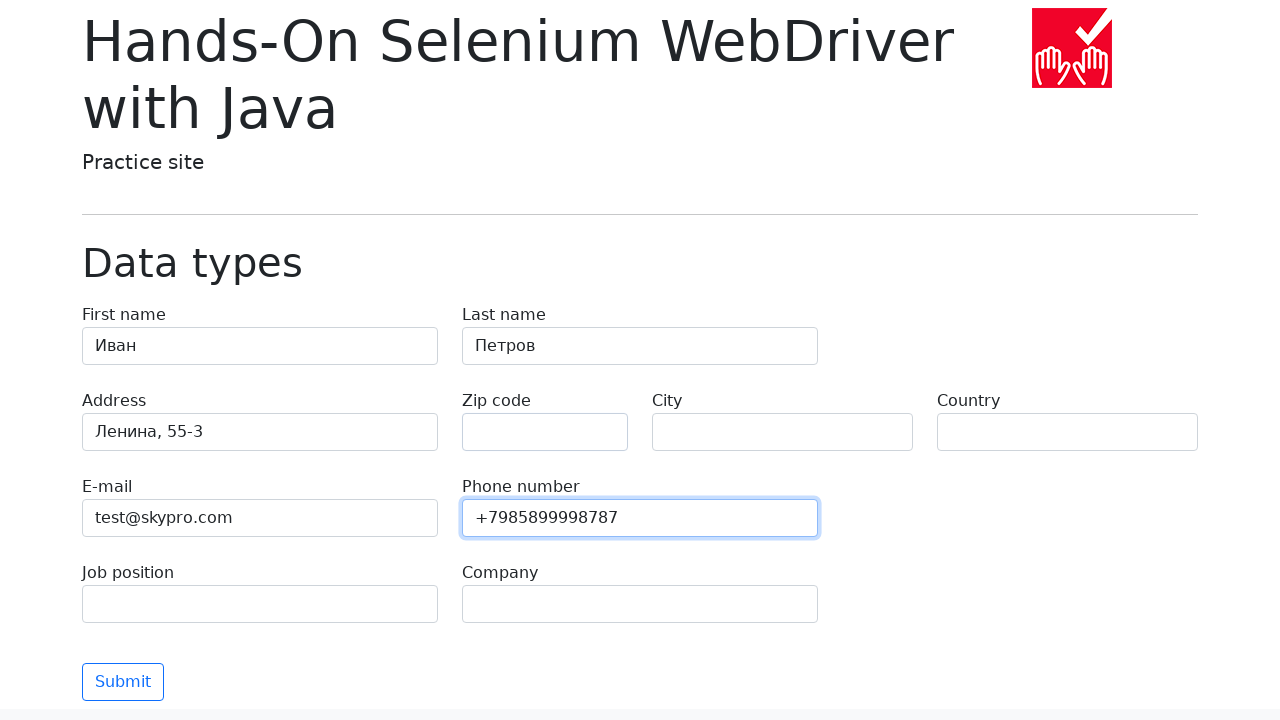

Filled city field with 'Москва' on input[name="city"]
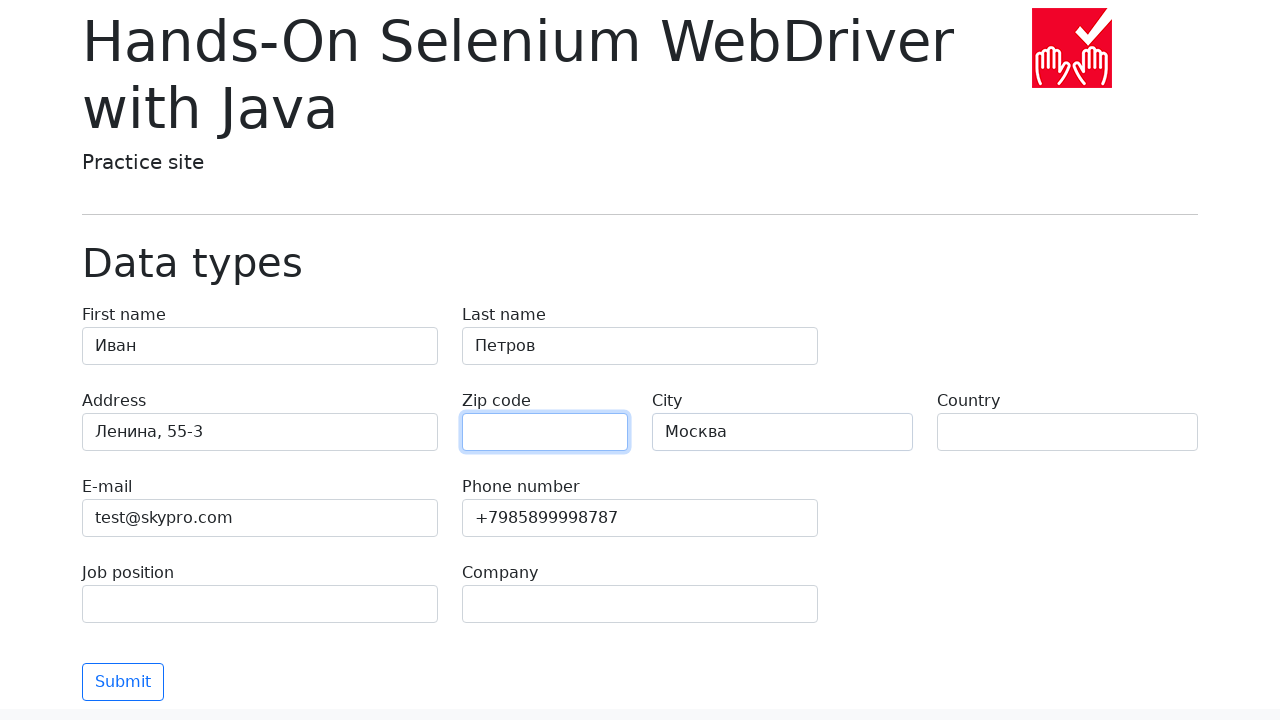

Filled country field with 'Россия' on input[name="country"]
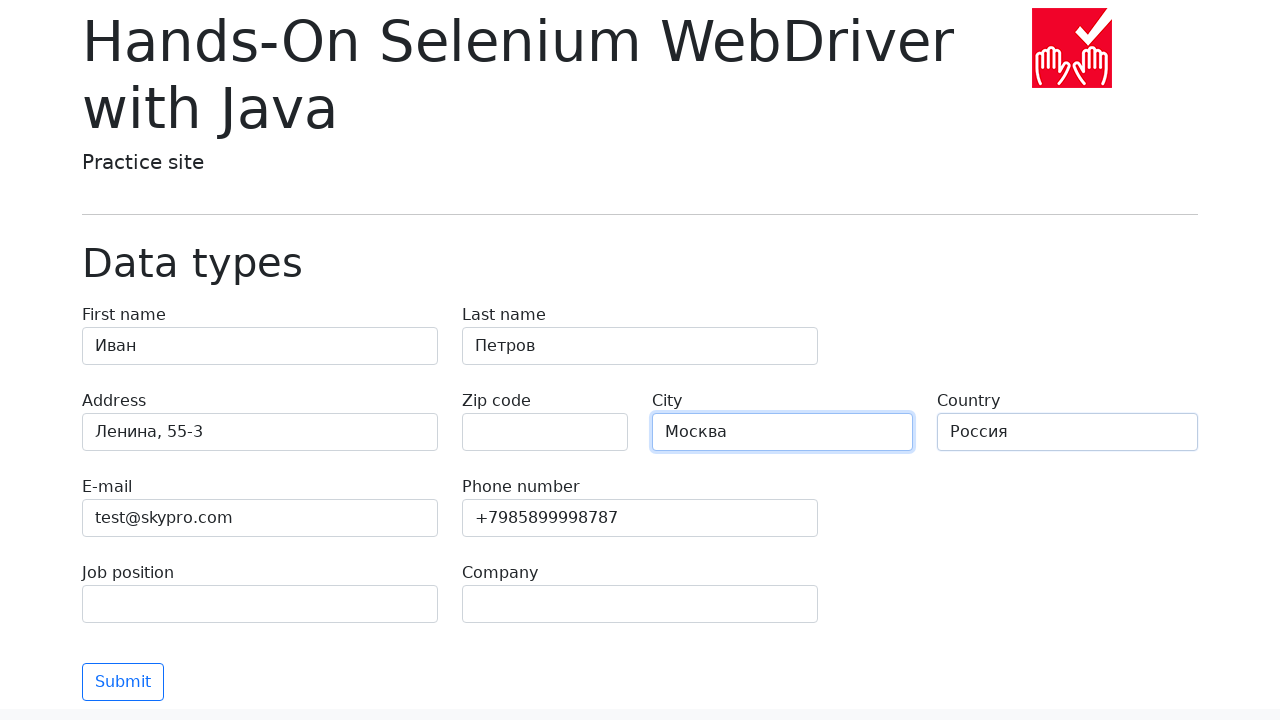

Filled job position field with 'QA' on input[name="job-position"]
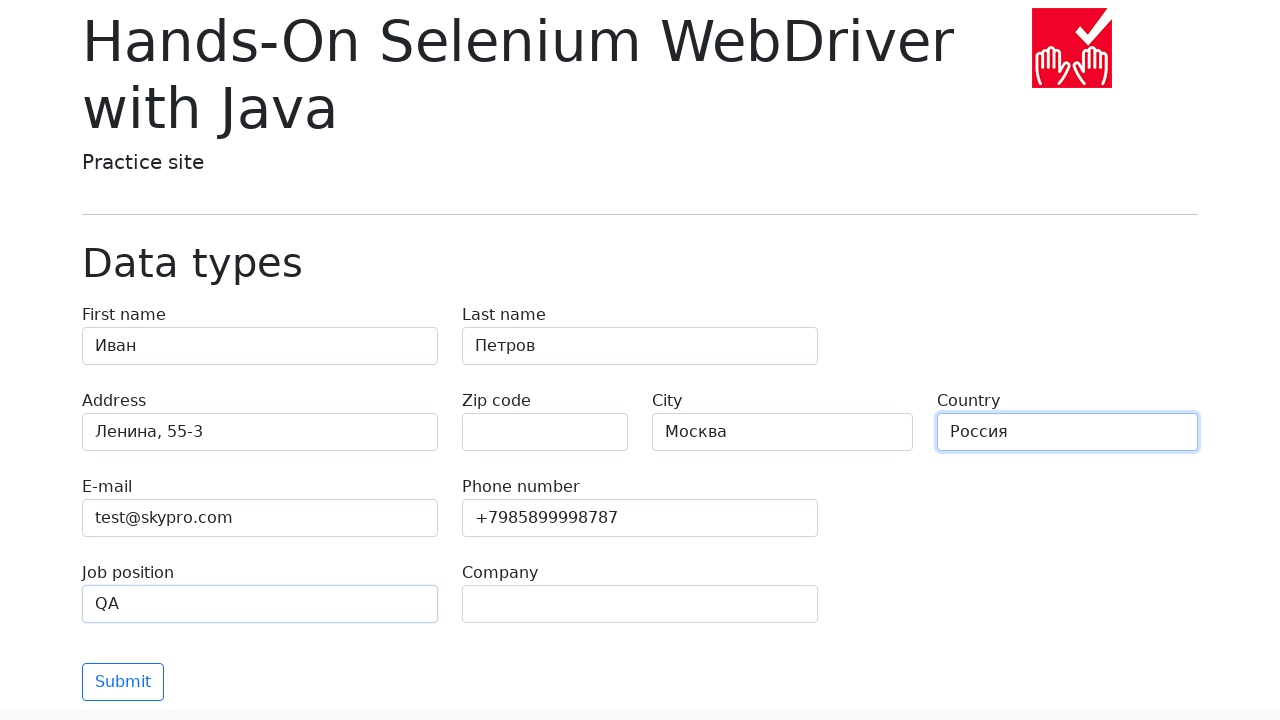

Filled company field with 'SkyPro' on input[name="company"]
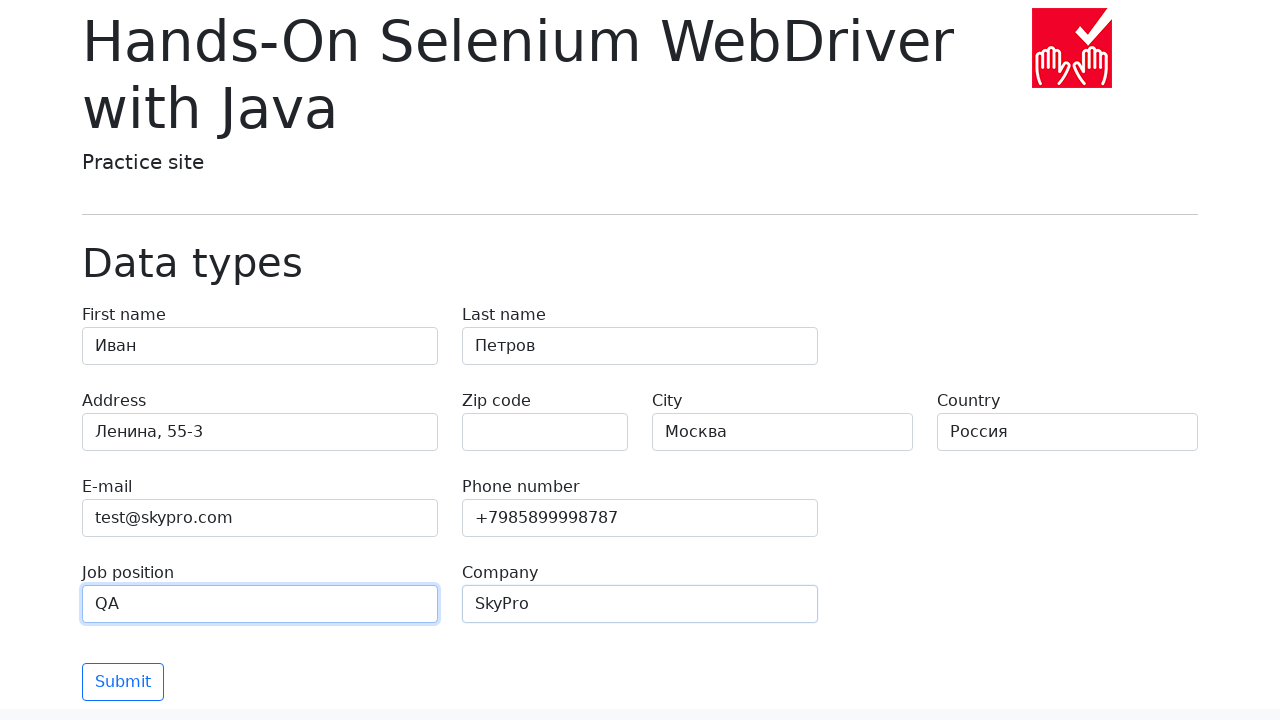

Clicked submit button to submit form at (123, 682) on .btn
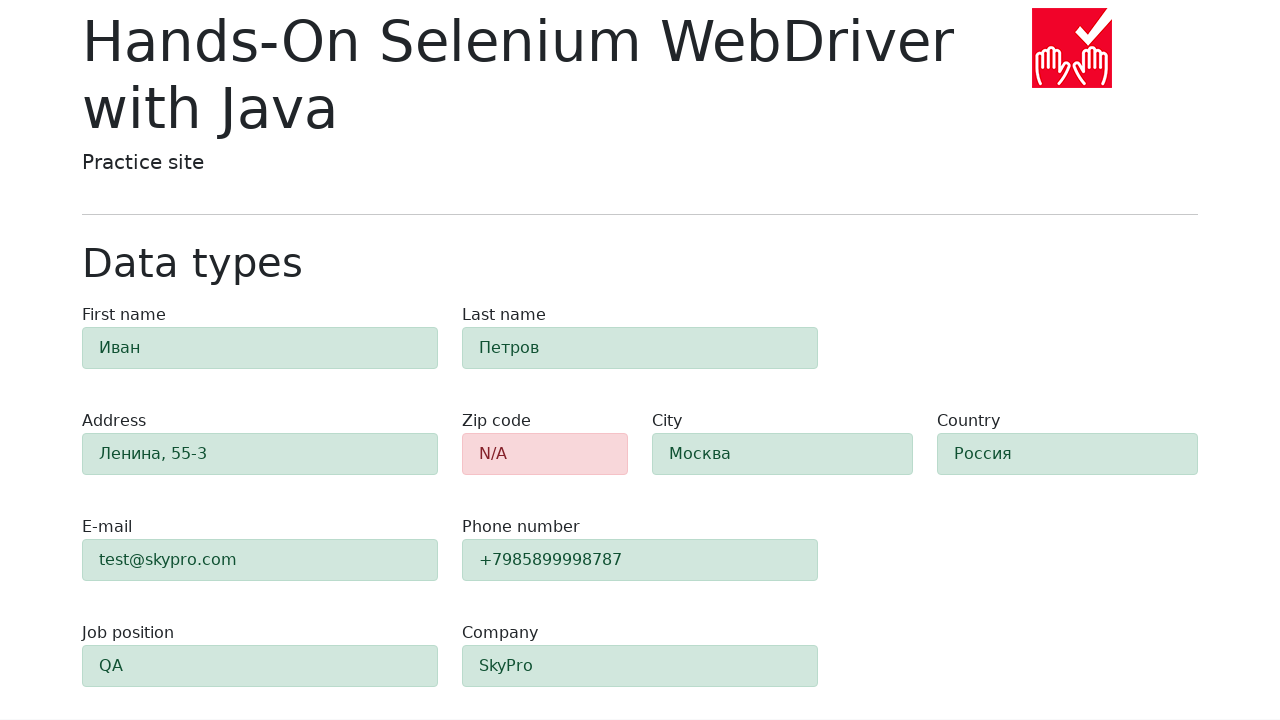

Waited 1000ms for form validation to complete
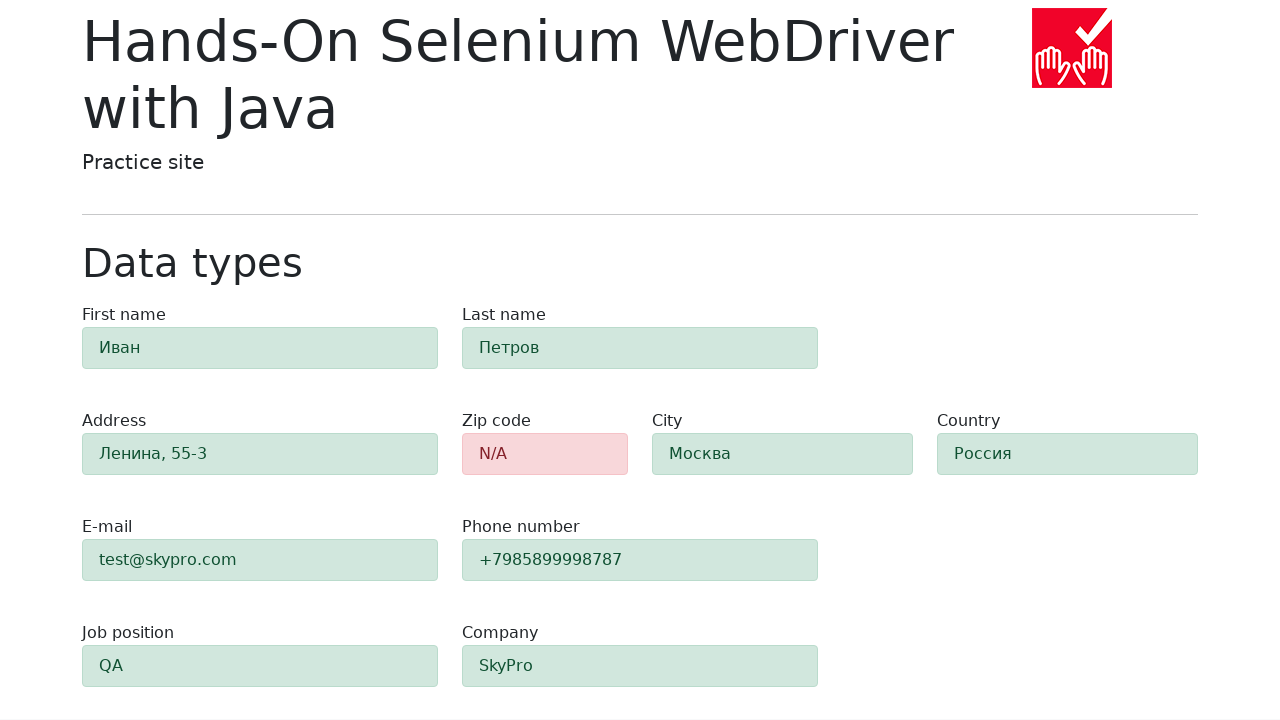

Retrieved zip code field class attribute
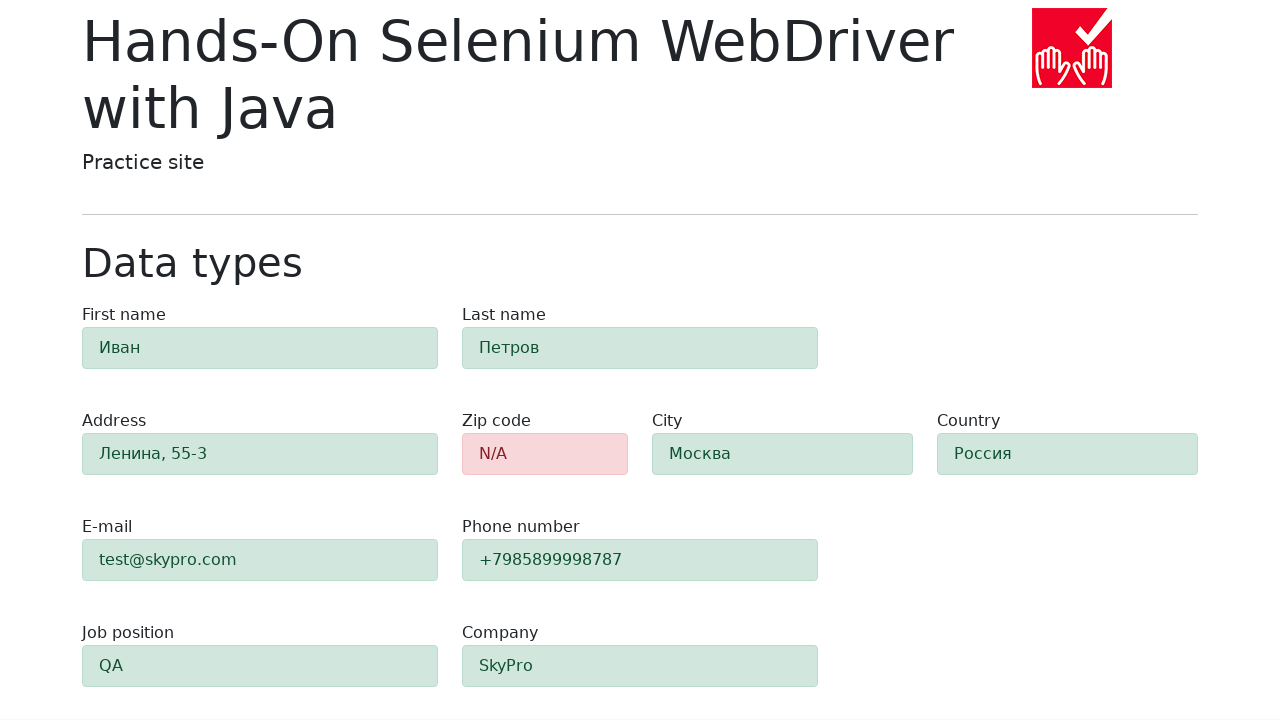

Verified zip code field has error class (alert-danger)
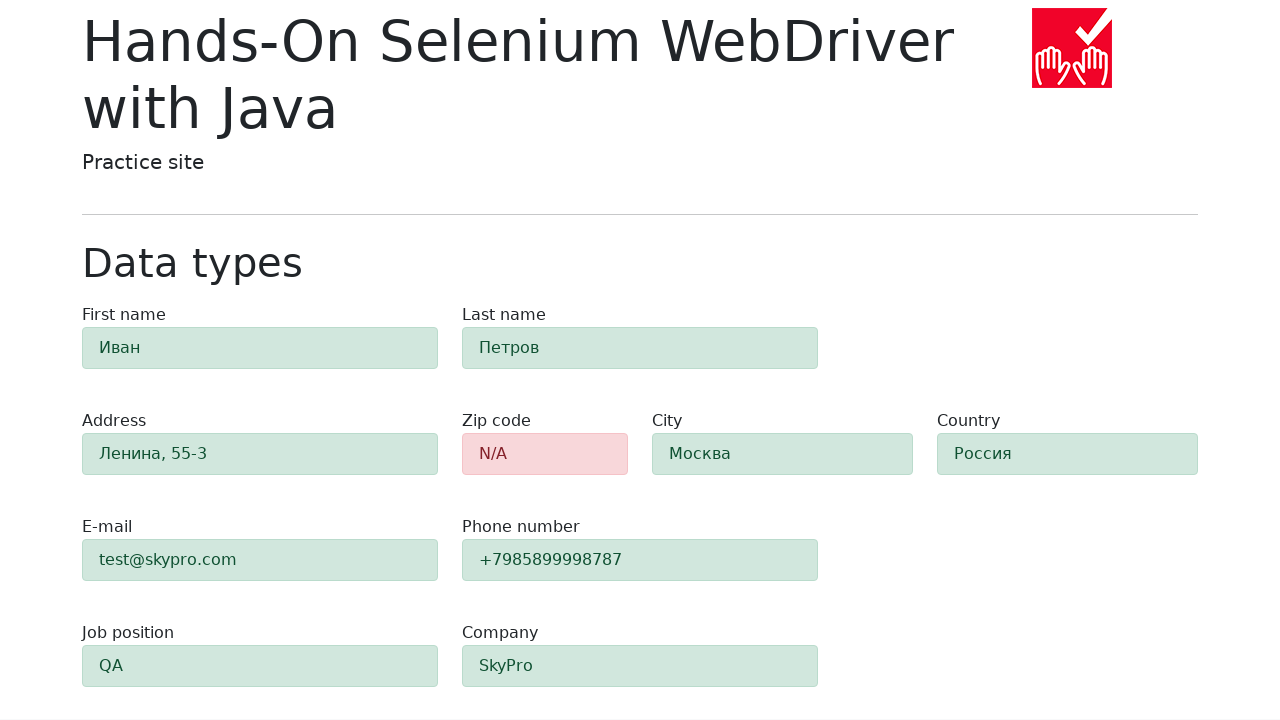

Verified first name field has success class (alert-success)
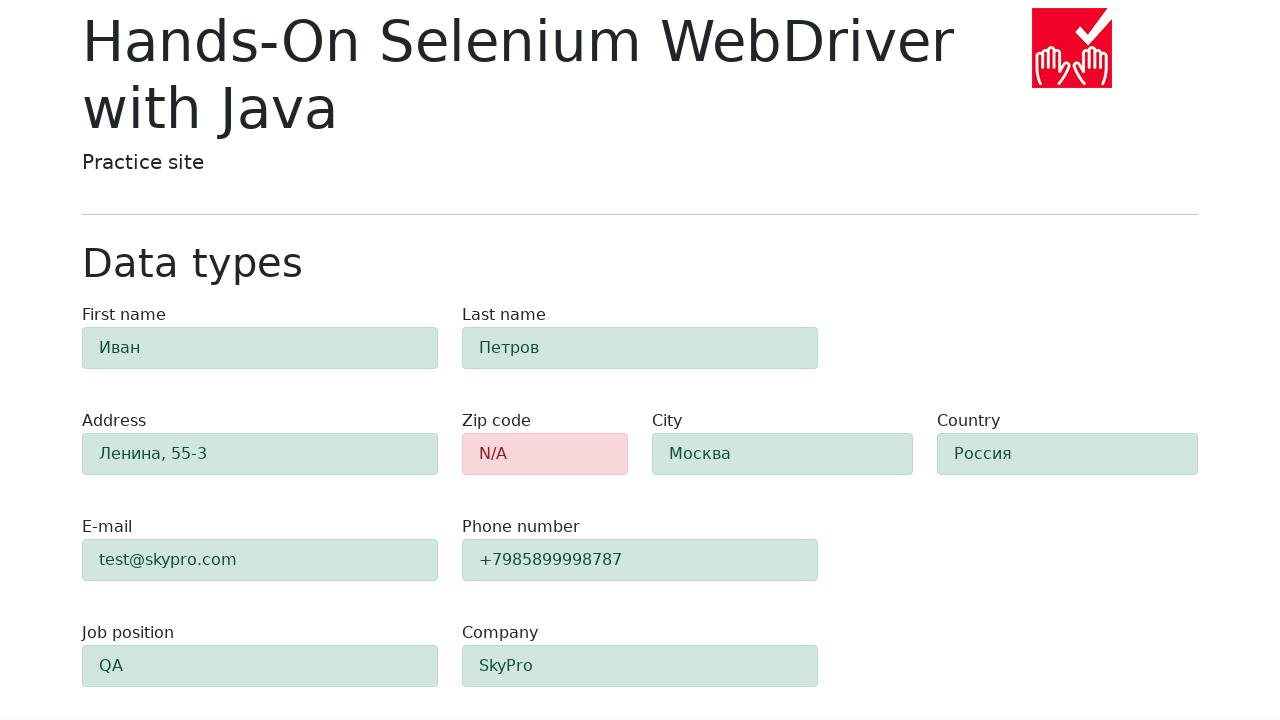

Verified last name field has success class (alert-success)
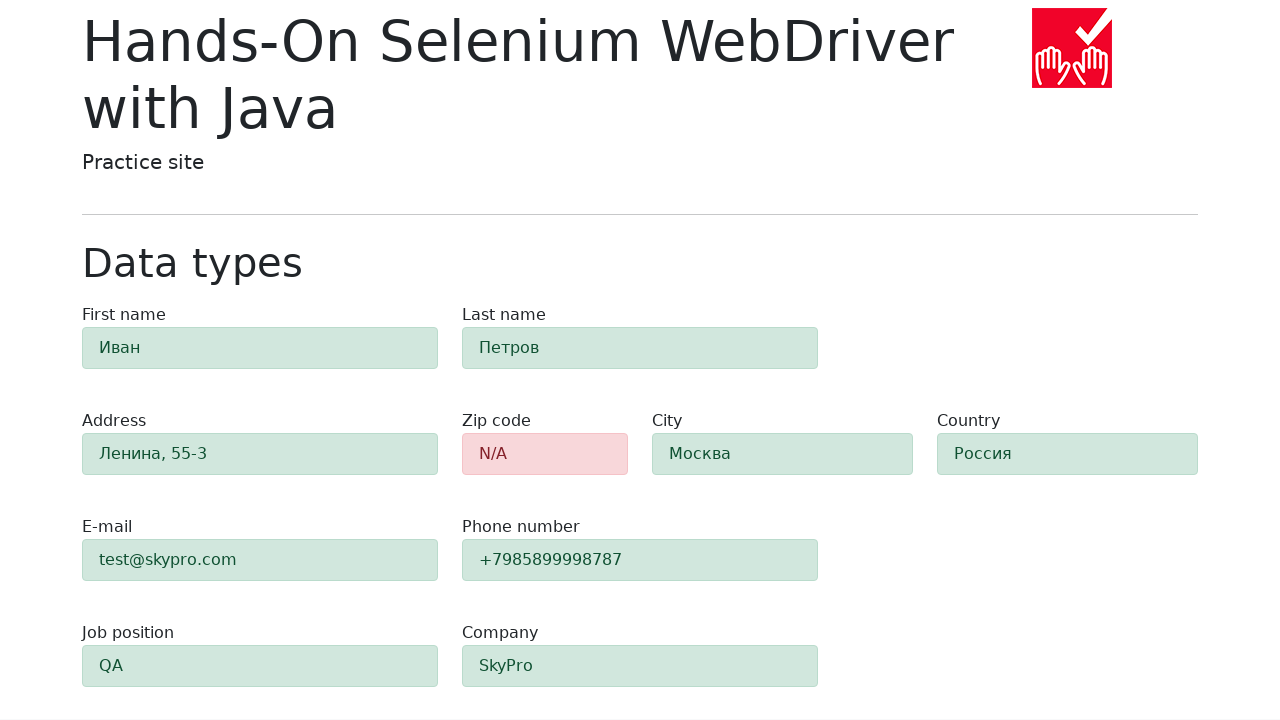

Verified address field has success class (alert-success)
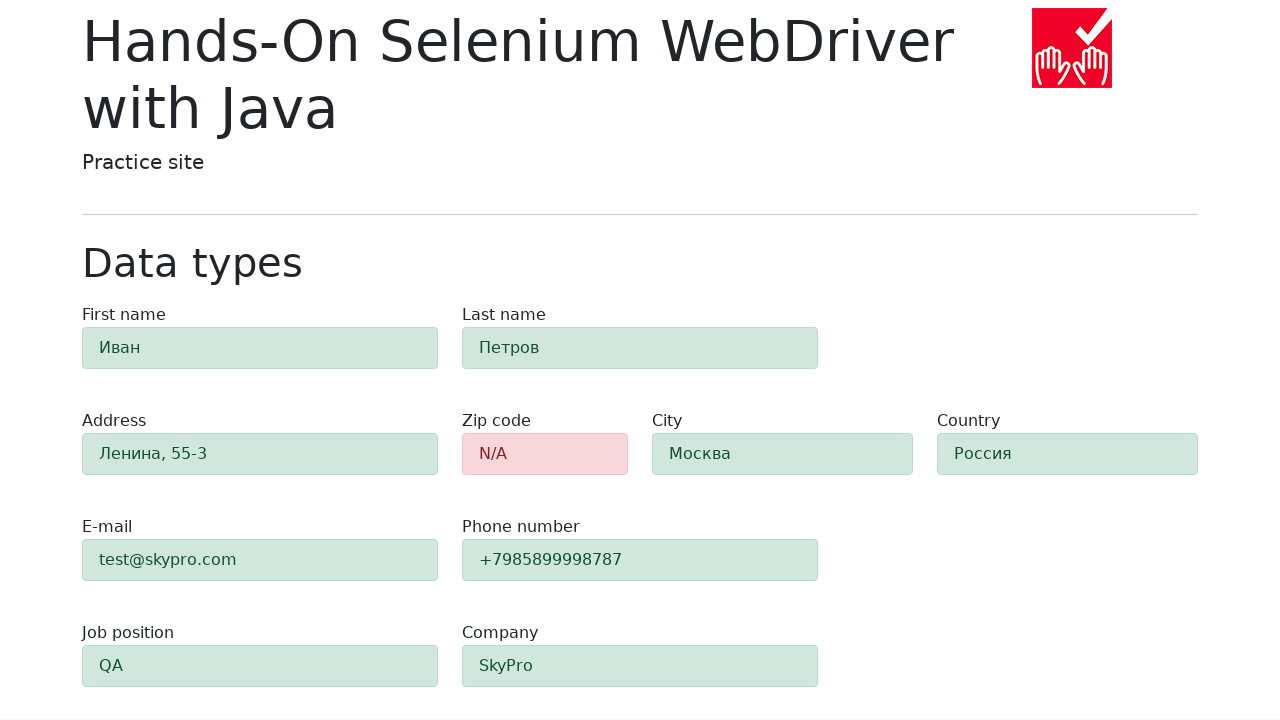

Verified email field has success class (alert-success)
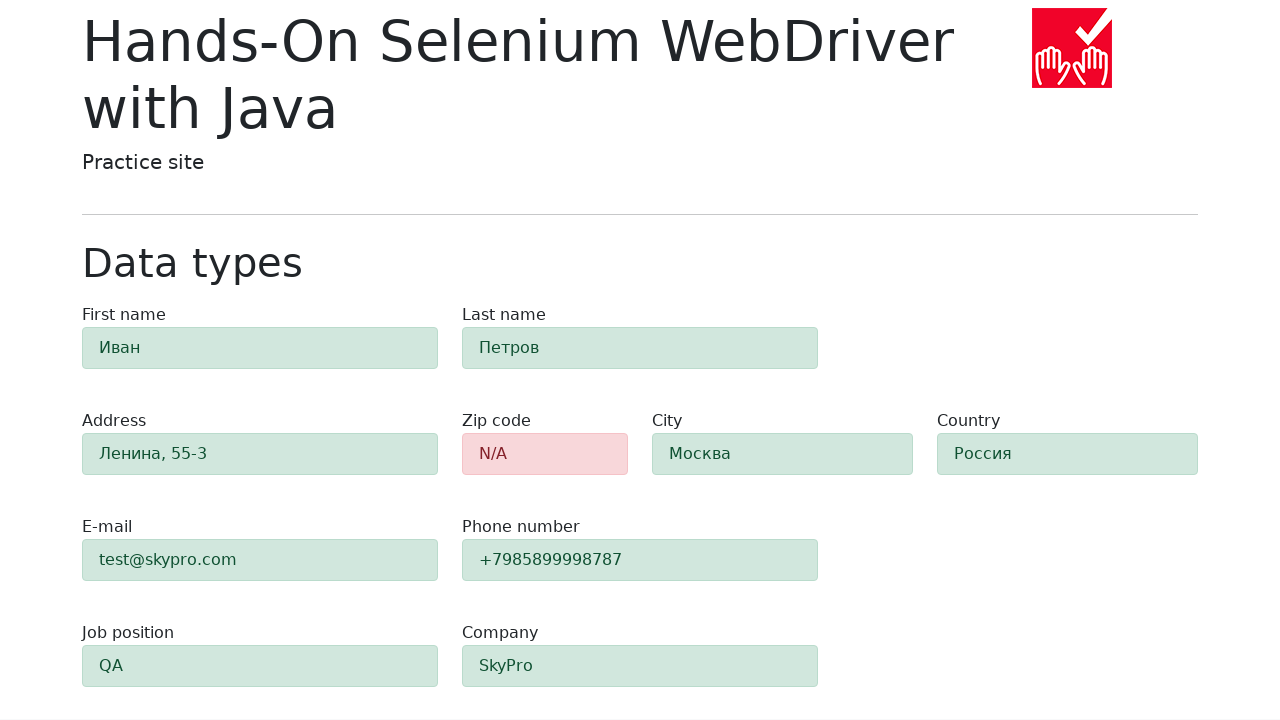

Verified phone field has success class (alert-success)
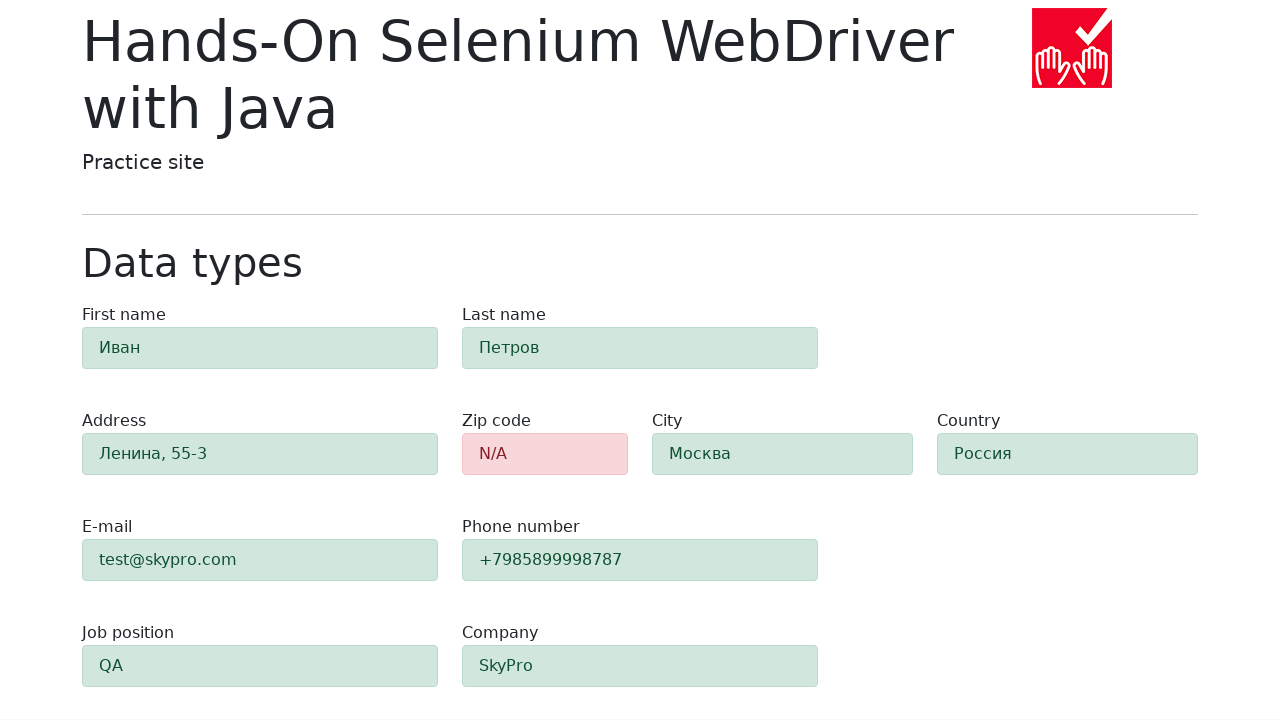

Verified city field has success class (alert-success)
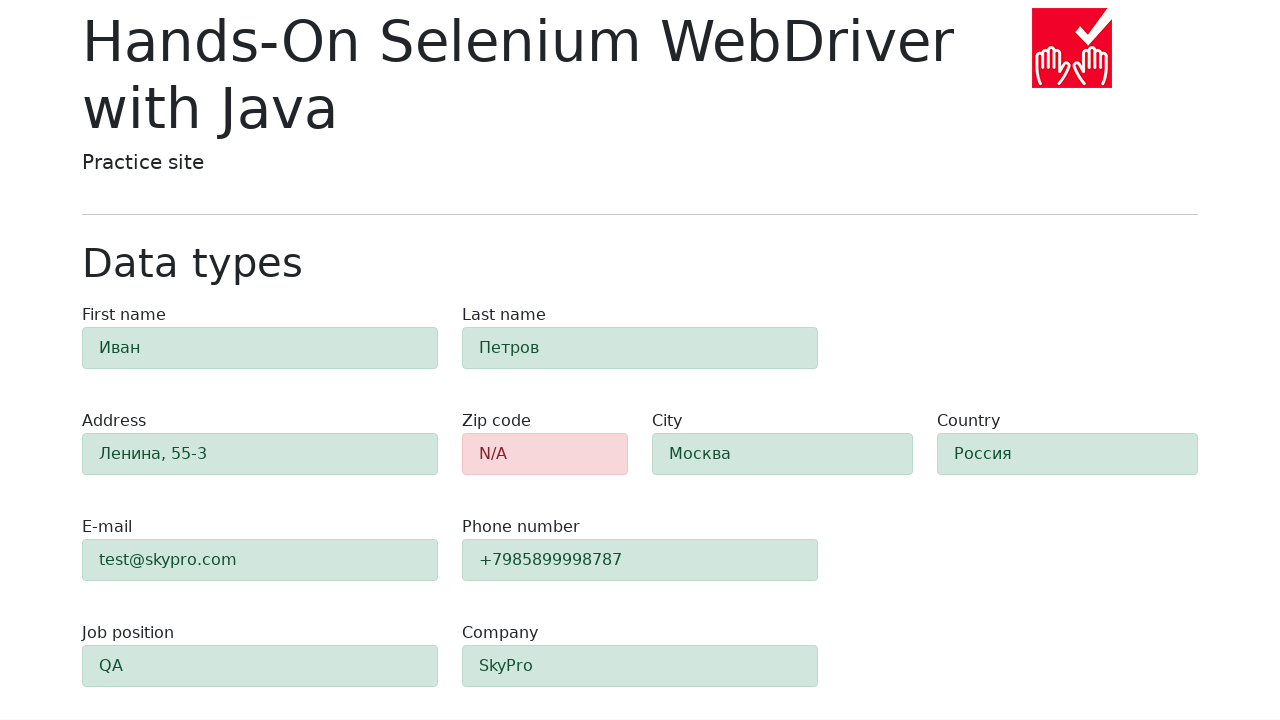

Verified country field has success class (alert-success)
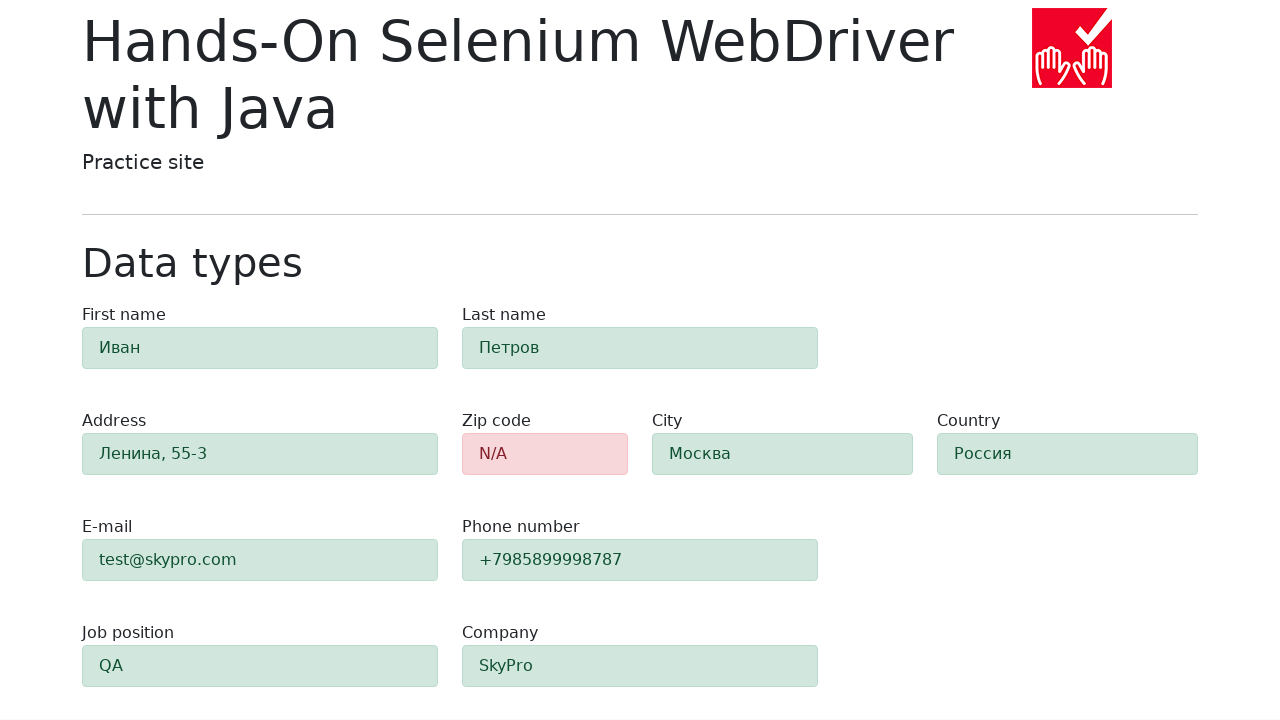

Verified job position field has success class (alert-success)
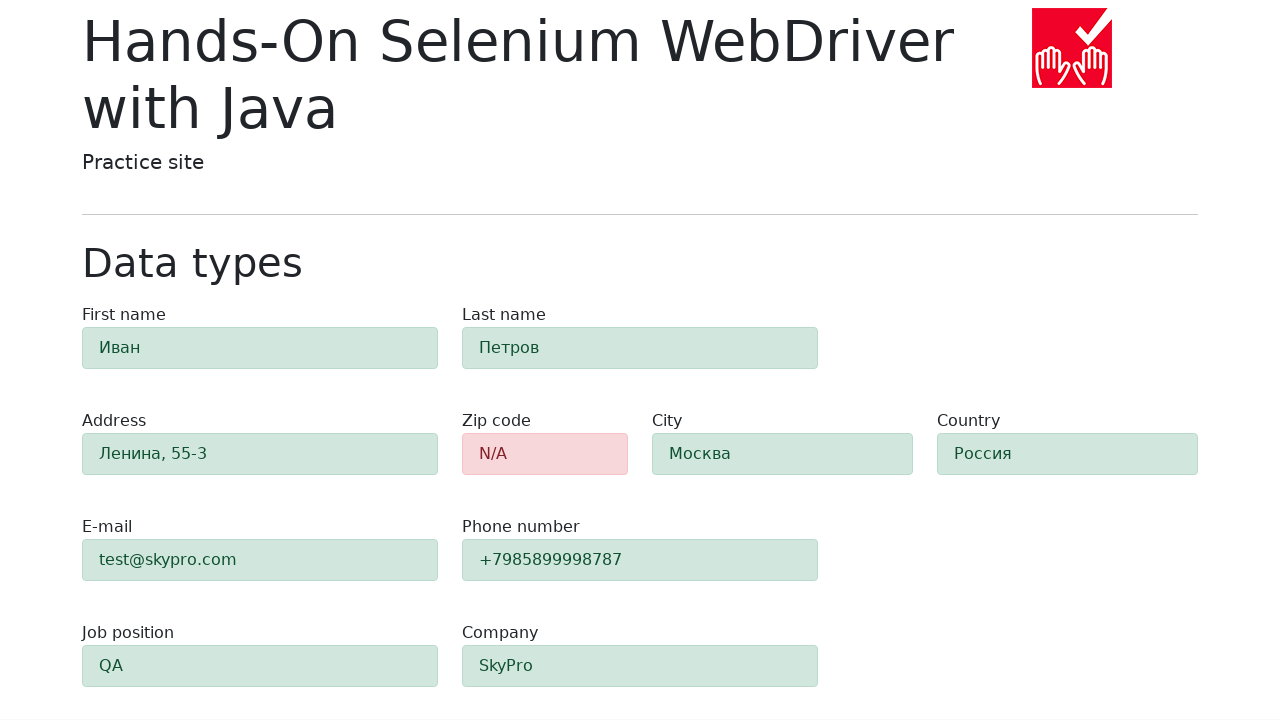

Verified company field has success class (alert-success)
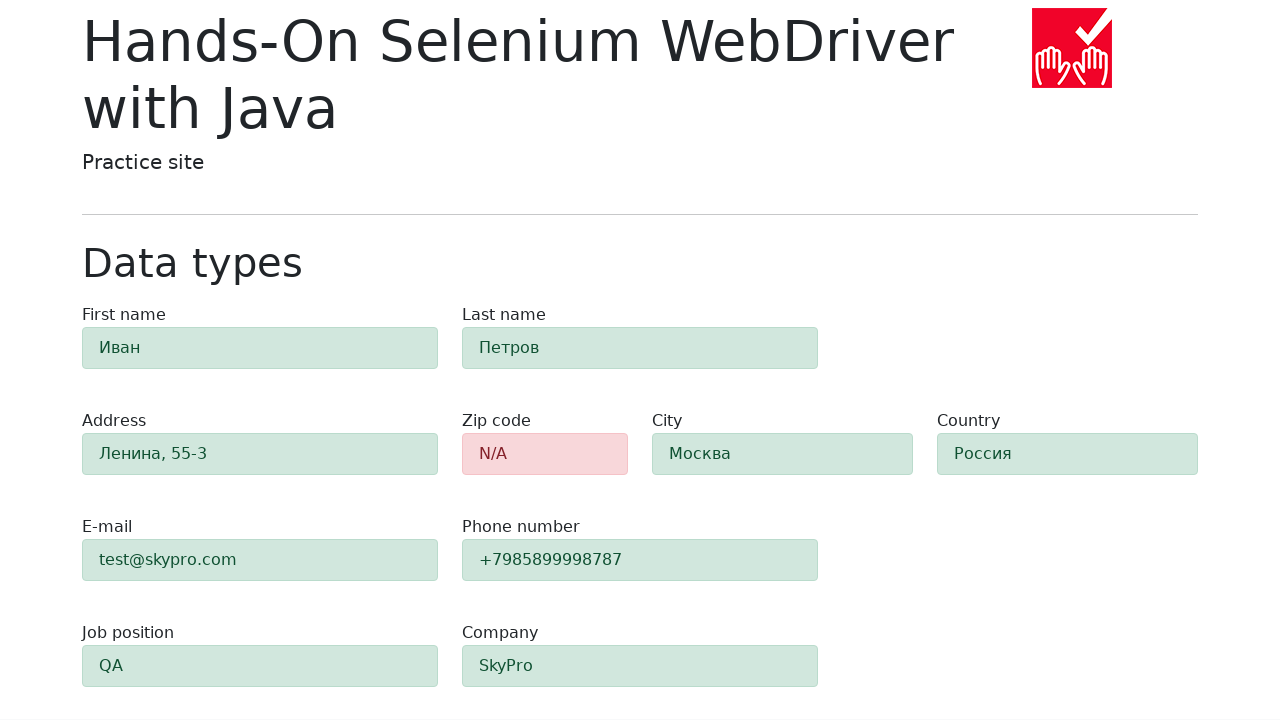

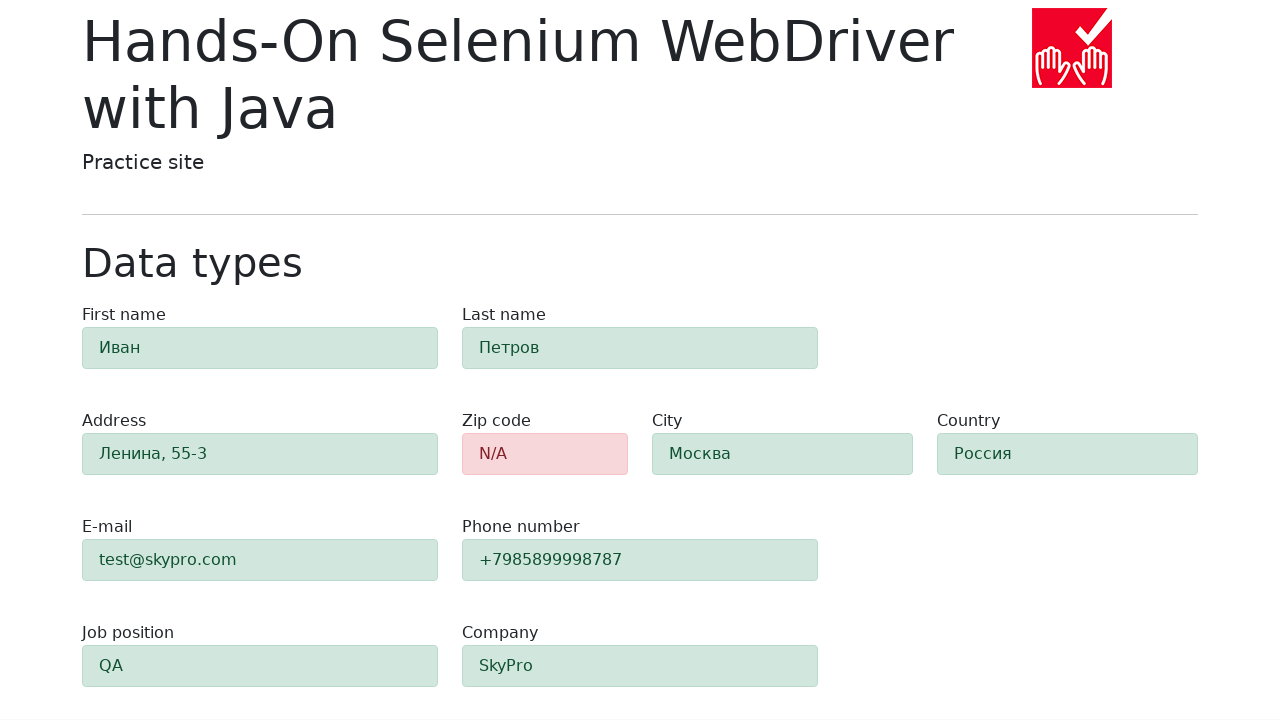